Tests alert dialog handling by triggering a confirm dialog and dismissing it

Starting URL: https://demoqa.com/alerts

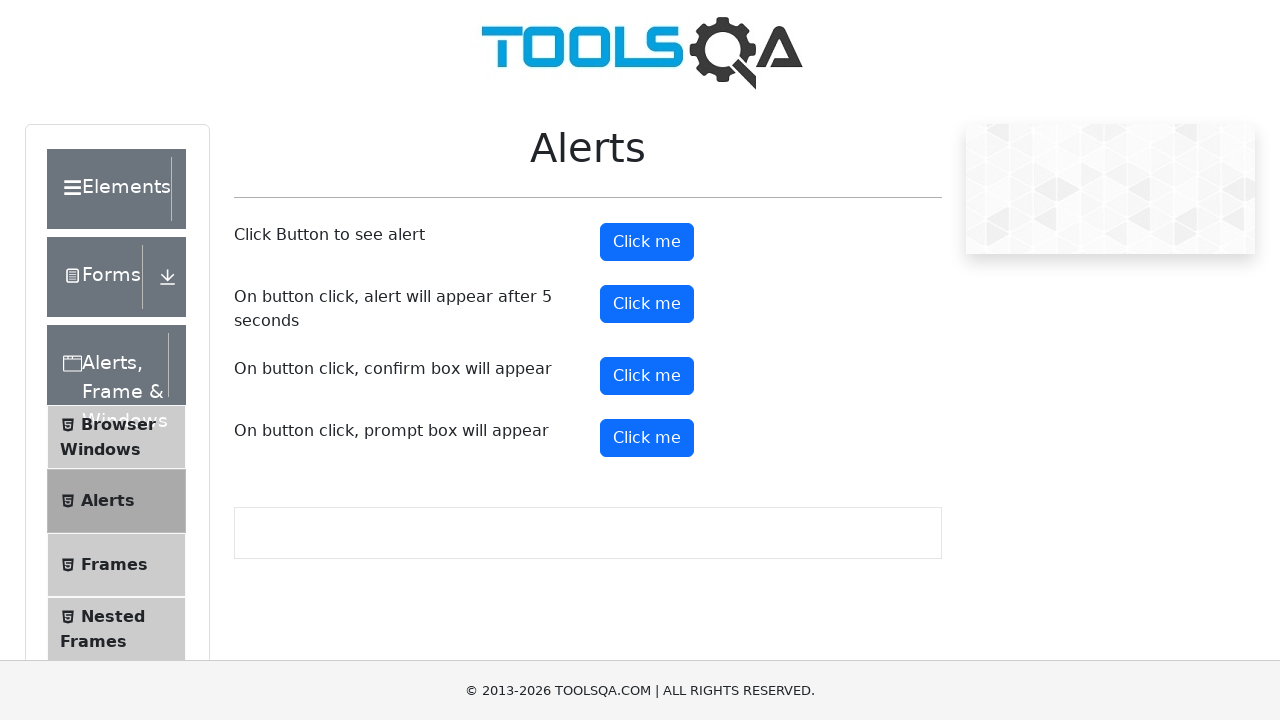

Clicked confirm button to trigger alert dialog at (647, 376) on #confirmButton
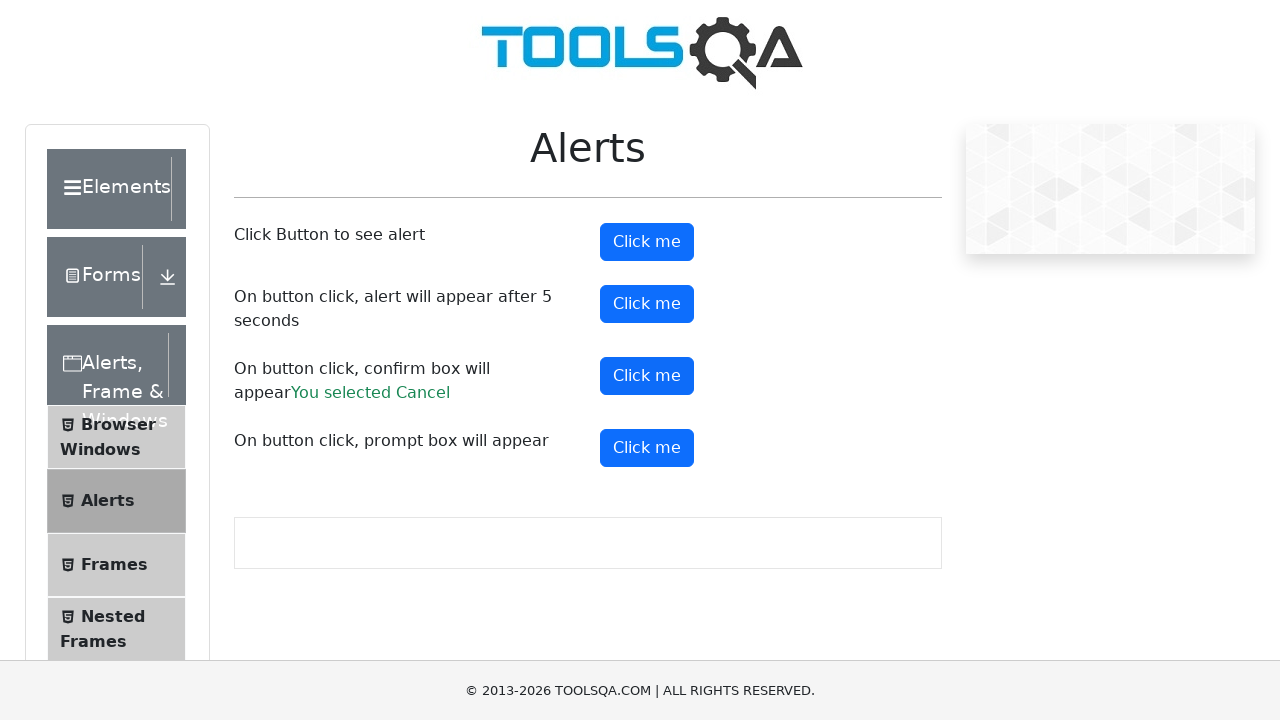

Set up dialog handler to dismiss the confirm dialog
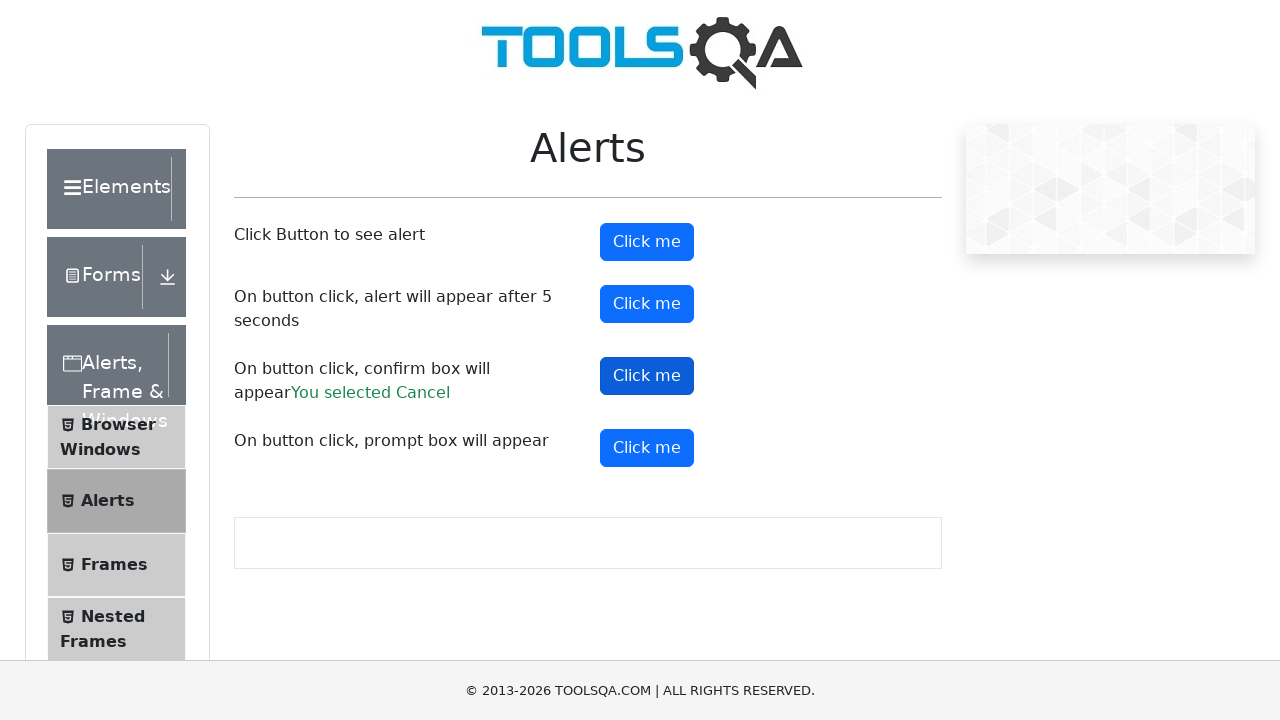

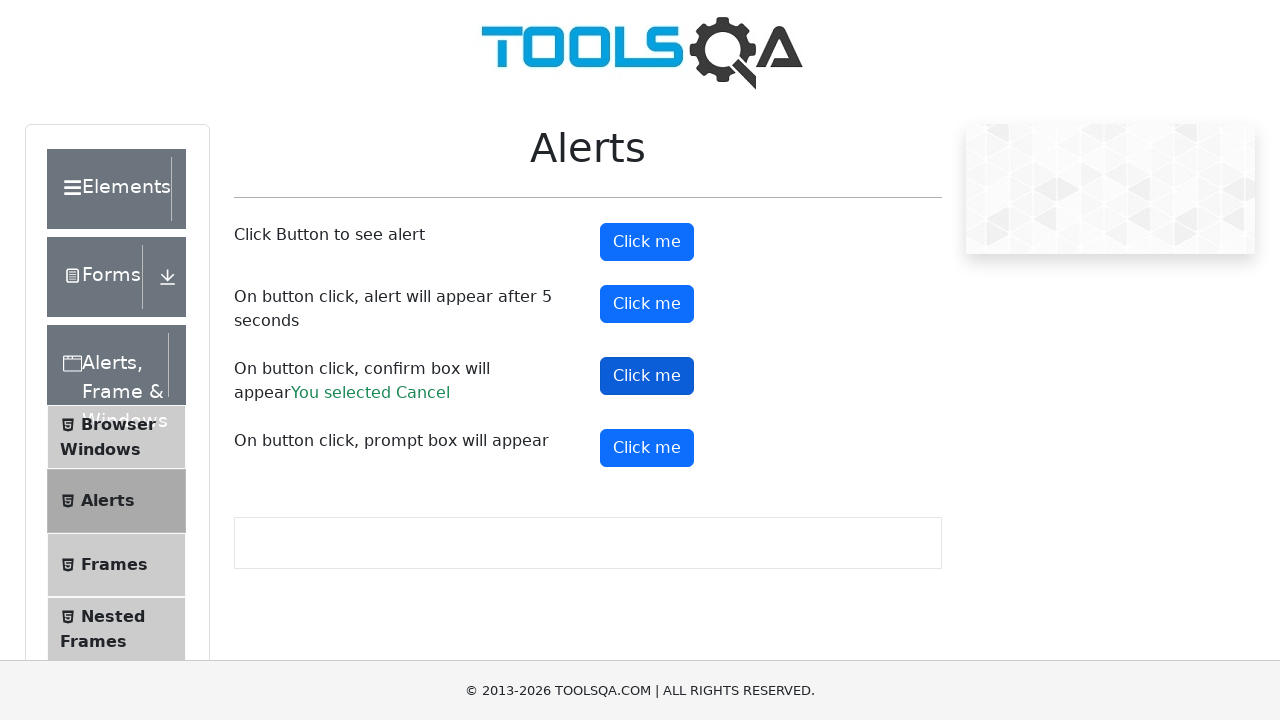